Opens the GeeksforGeeks website and verifies the page loads by checking the page title is present.

Starting URL: https://www.geeksforgeeks.org/

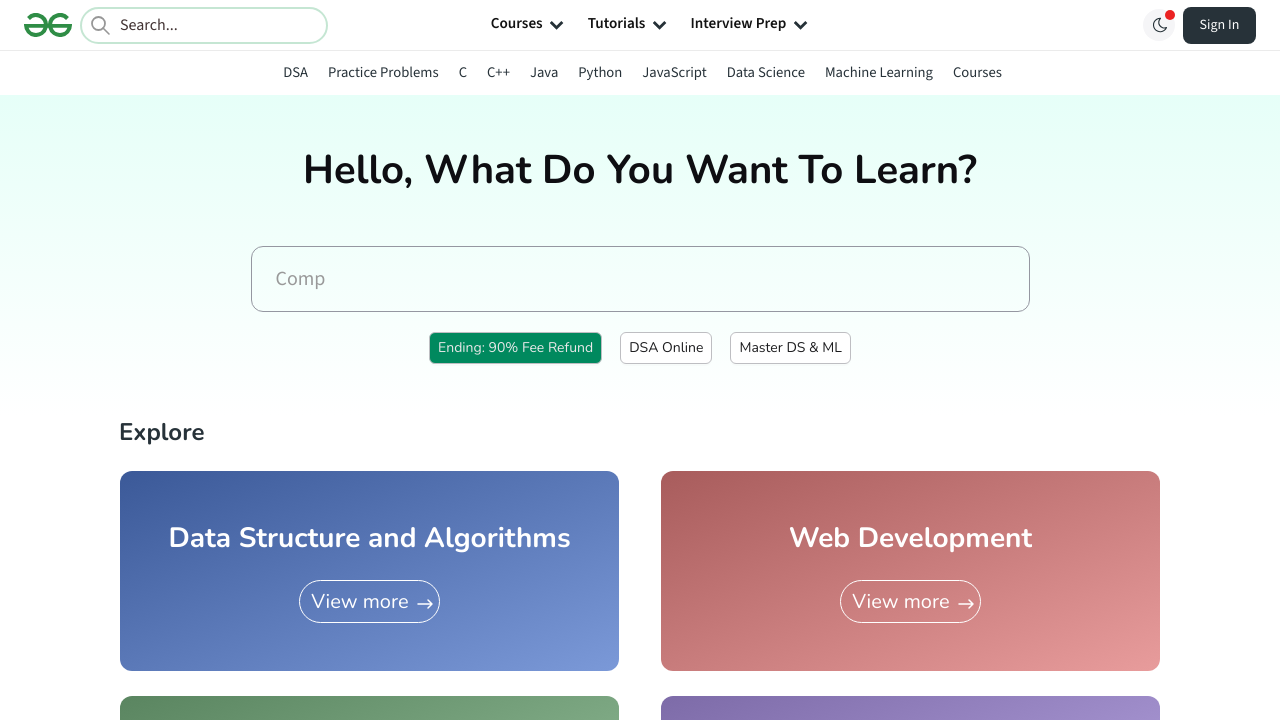

Waited for page to reach domcontentloaded state
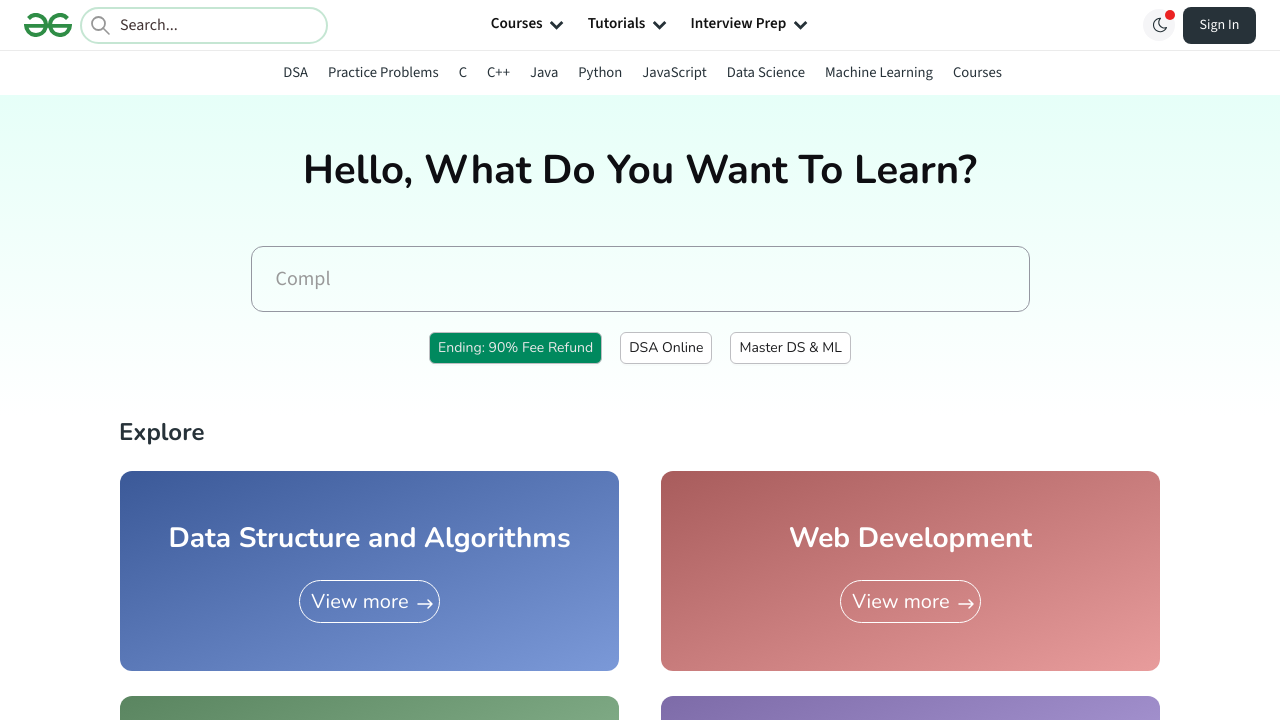

Retrieved page title: GeeksforGeeks | Your All-in-One Learning Portal
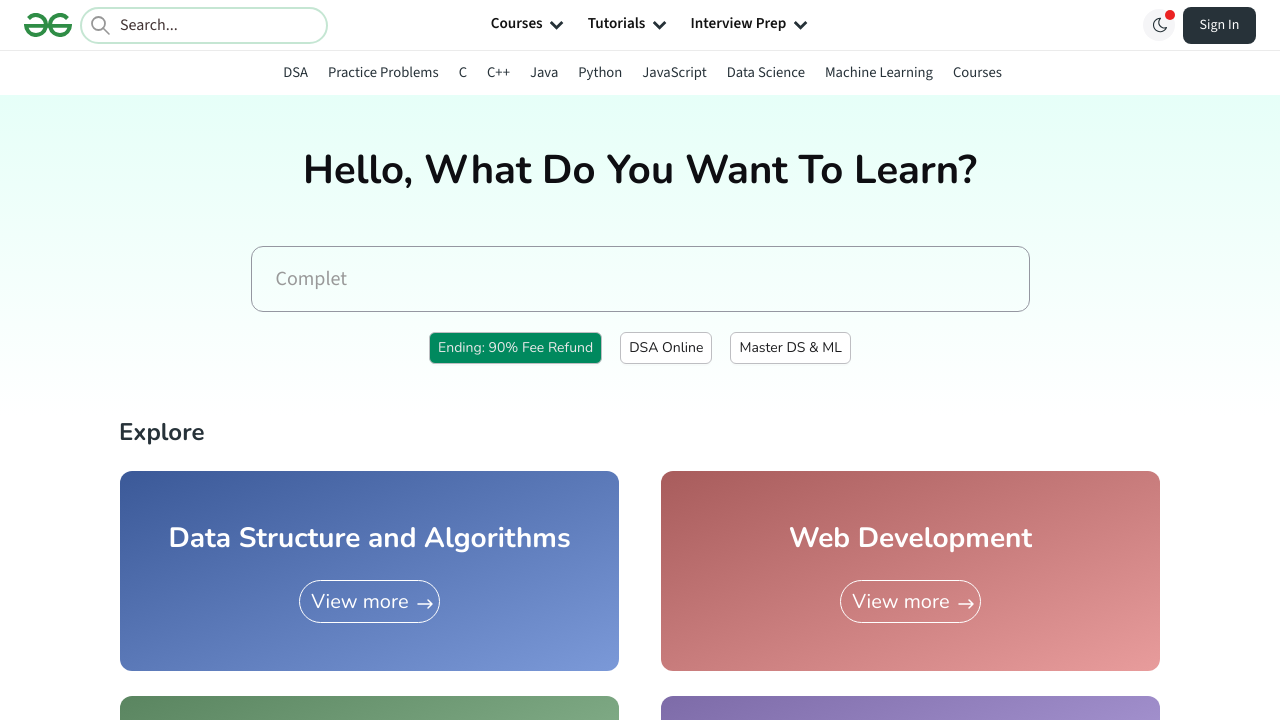

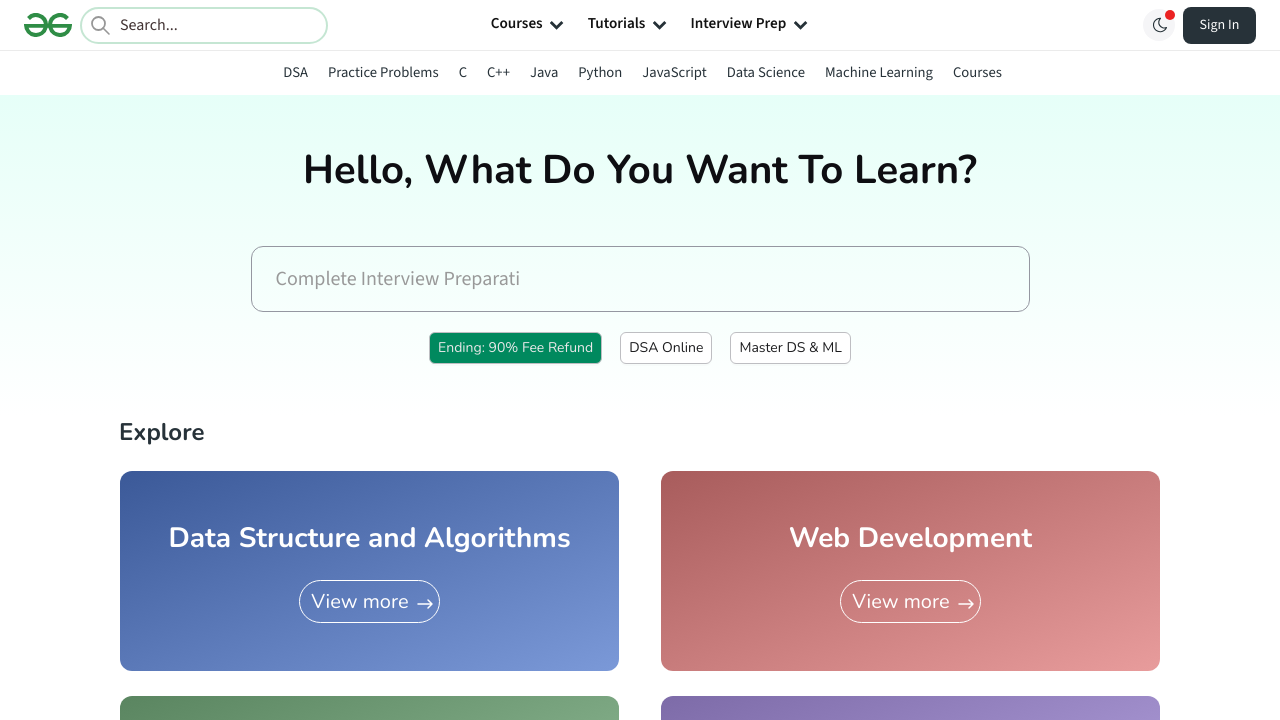